Tests editable/searchable dropdown by typing a country name and selecting it from filtered results

Starting URL: https://react.semantic-ui.com/maximize/dropdown-example-search-selection/

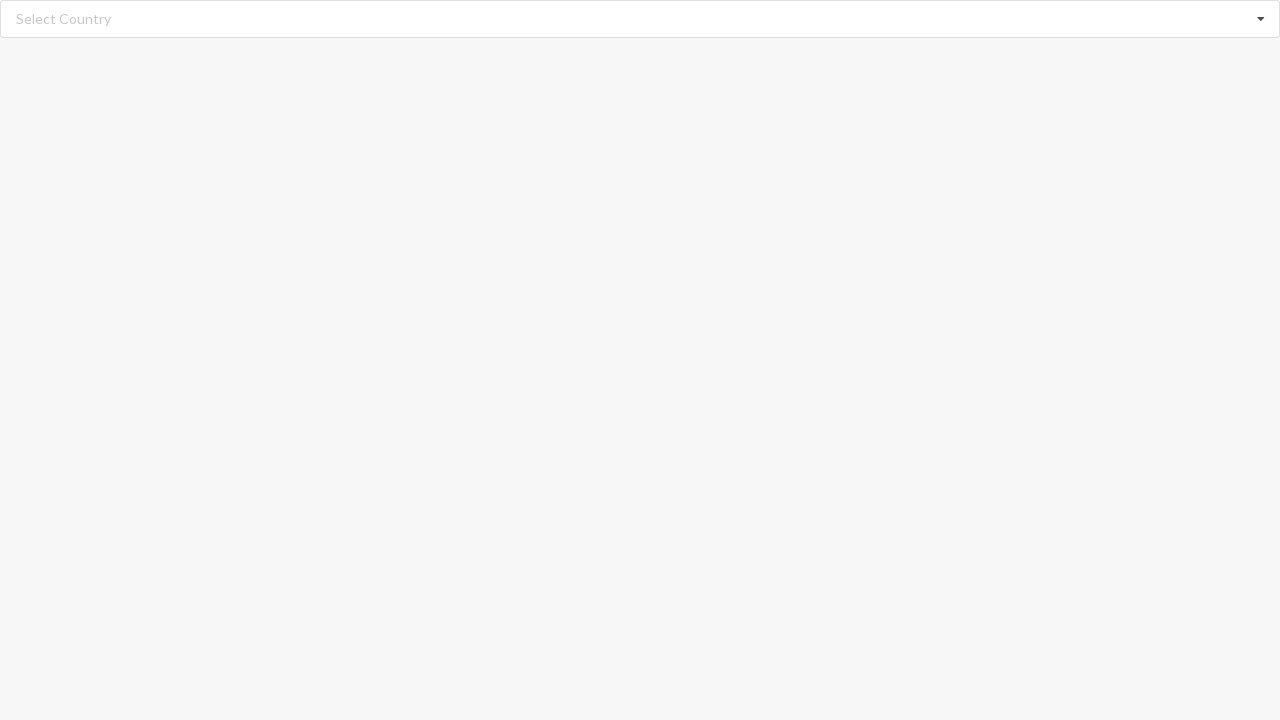

Cleared the search input field on input.search
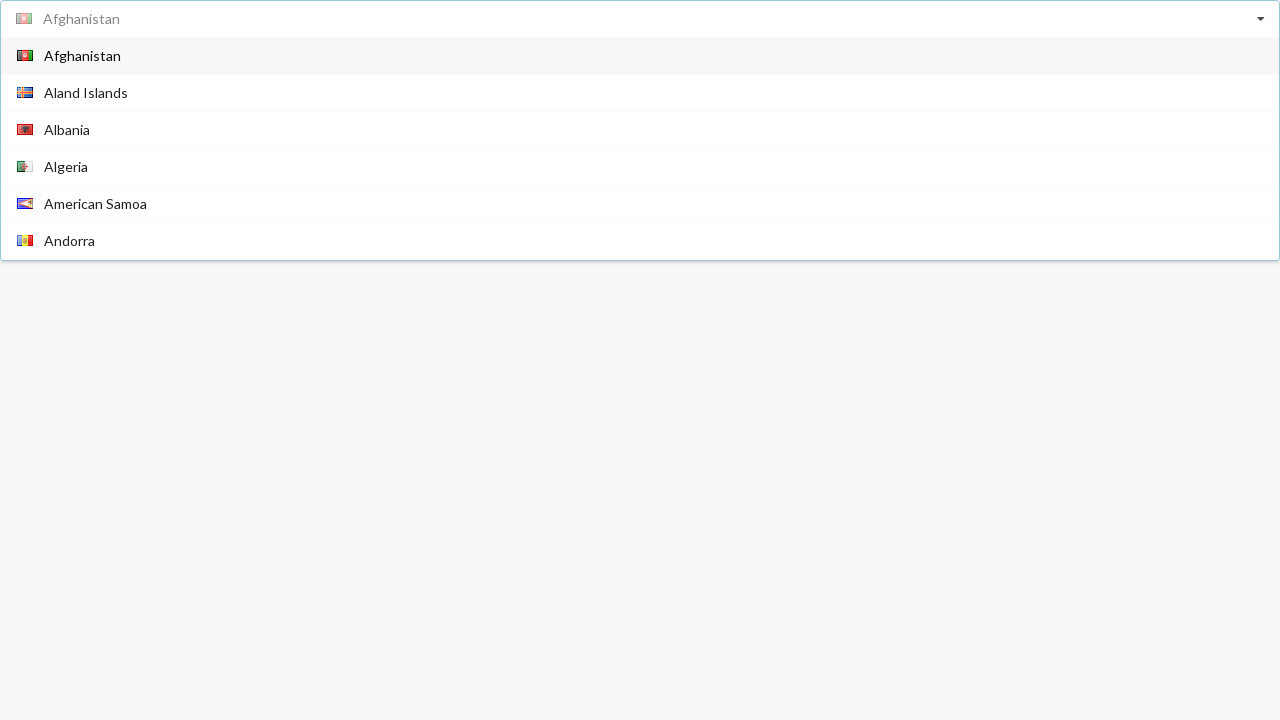

Typed 'Algeria' in the search input field on input.search
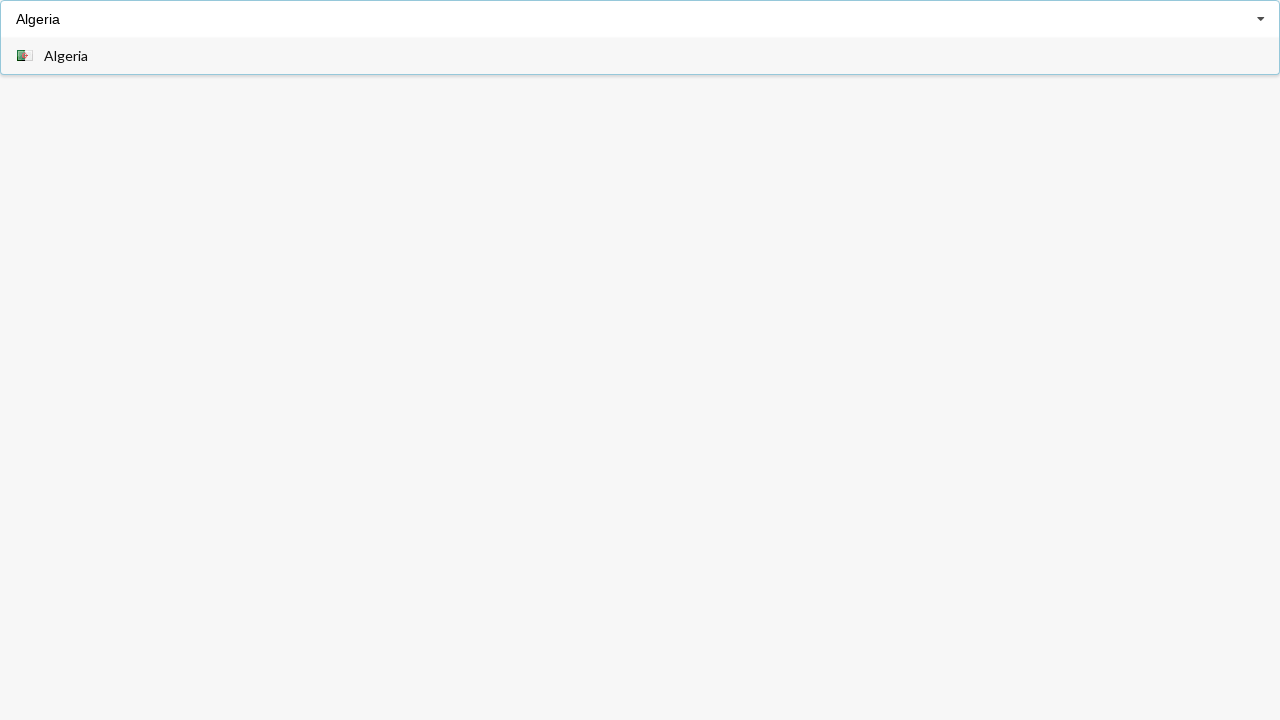

Dropdown items appeared after typing 'Algeria'
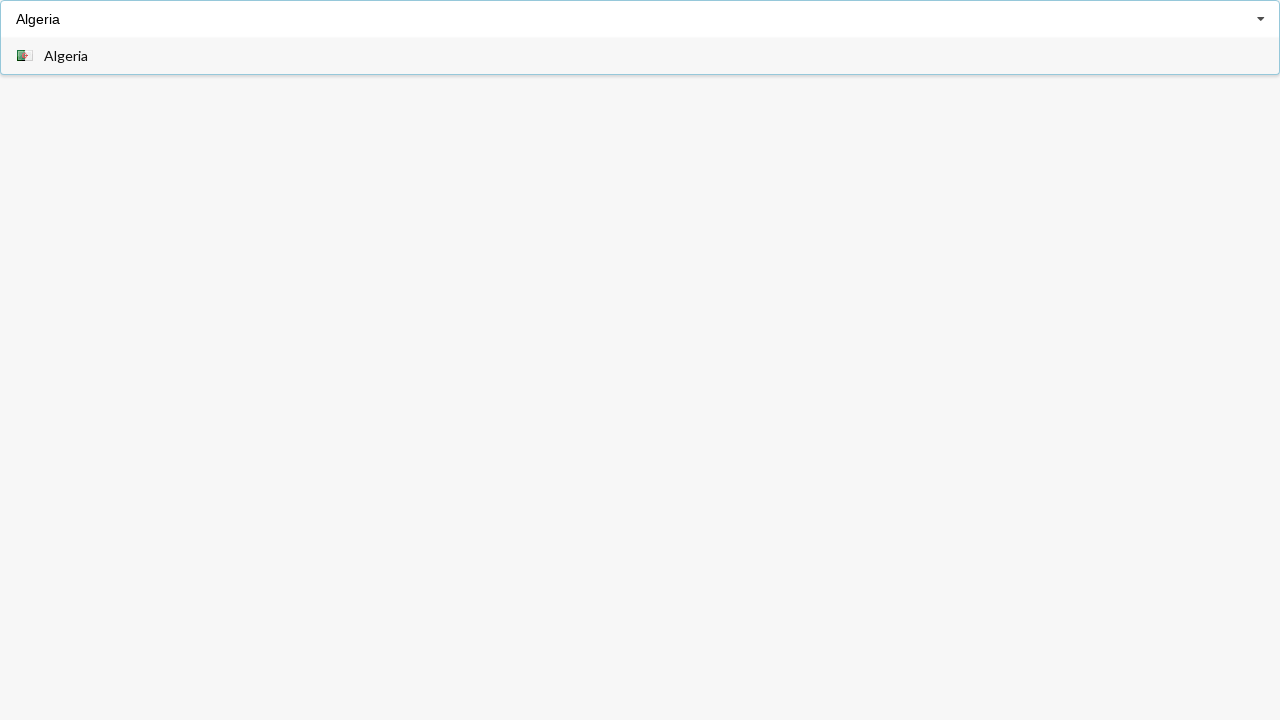

Selected 'Algeria' from the filtered dropdown results at (66, 56) on div.item span >> nth=0
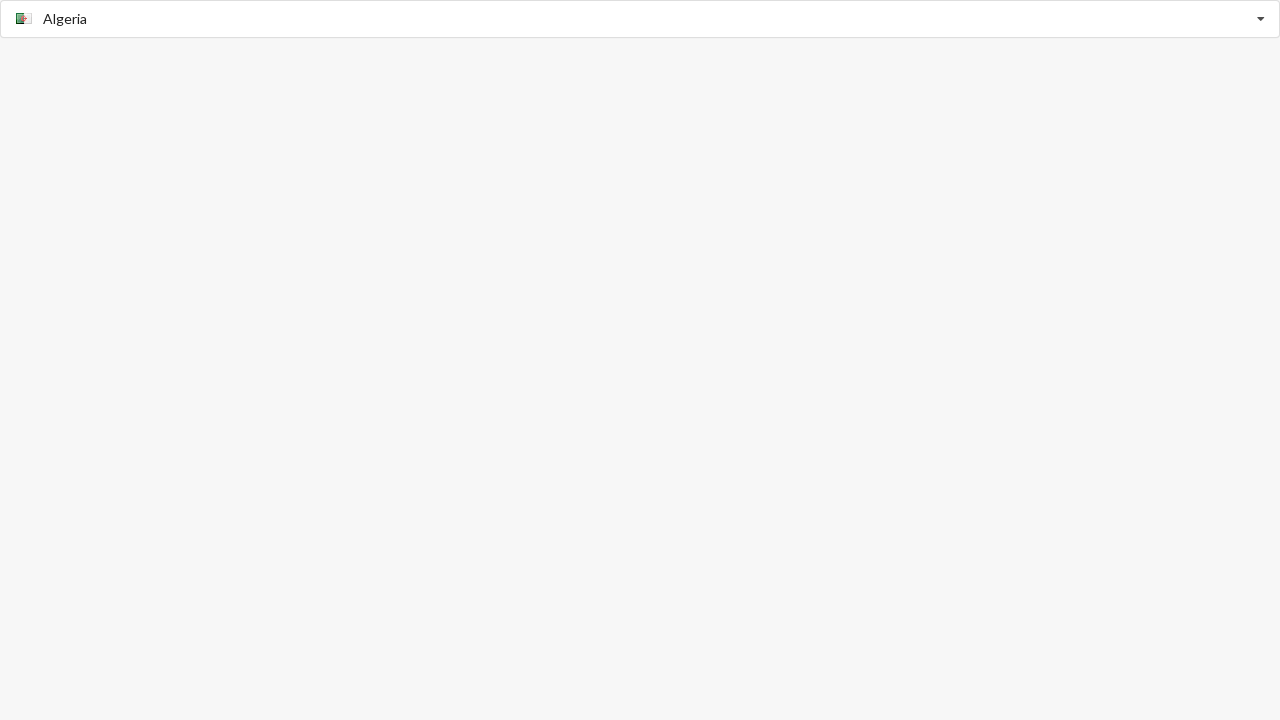

Verified that 'Algeria' was successfully selected in the dropdown
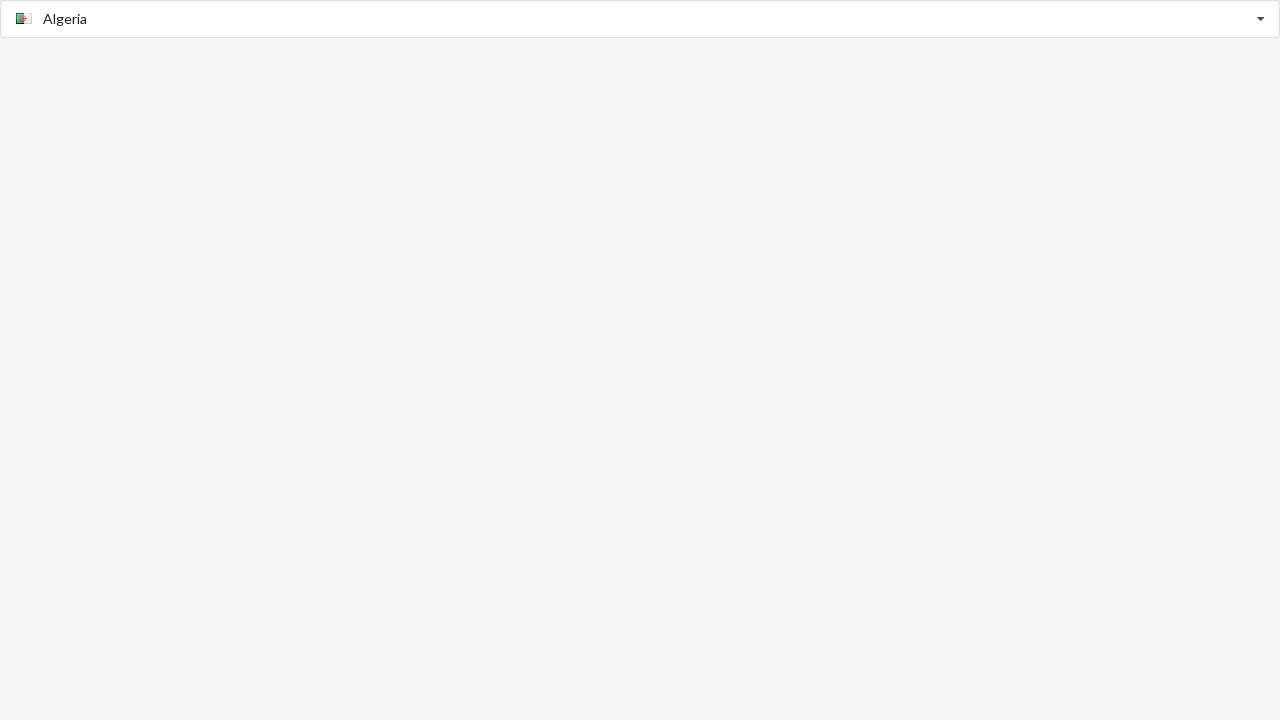

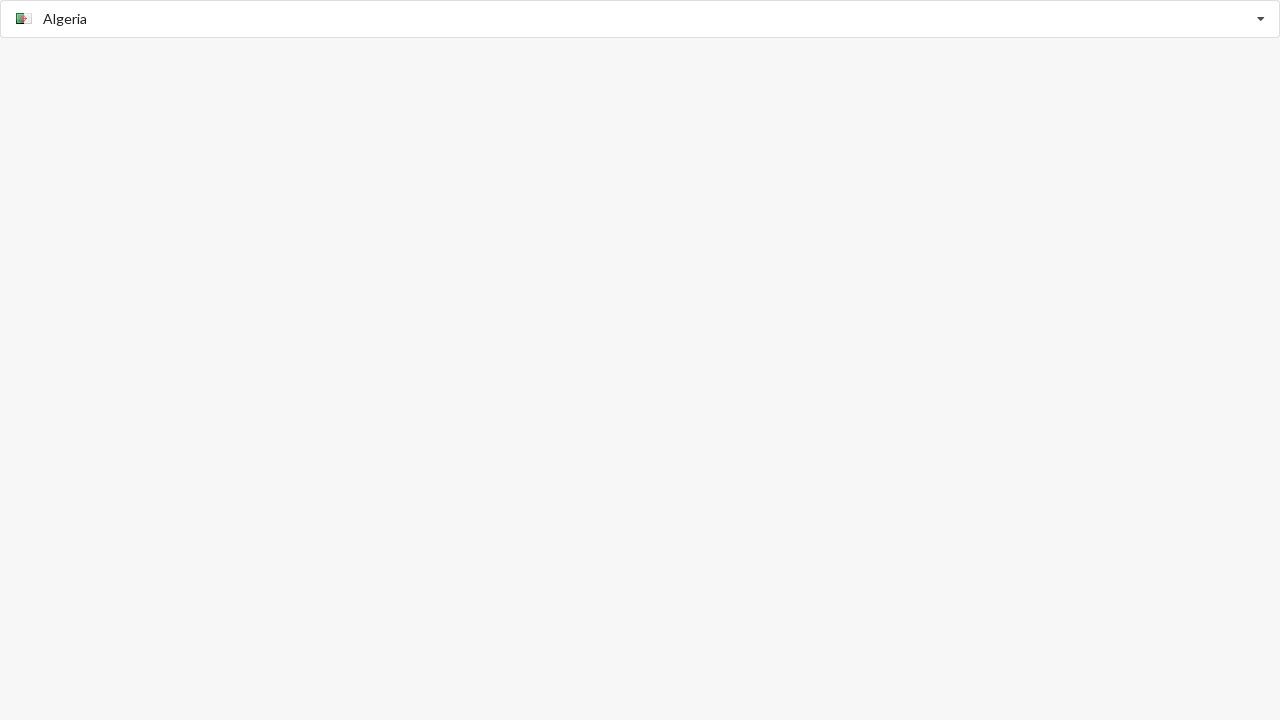